Tests that the currently applied filter link is highlighted with the selected class

Starting URL: https://demo.playwright.dev/todomvc

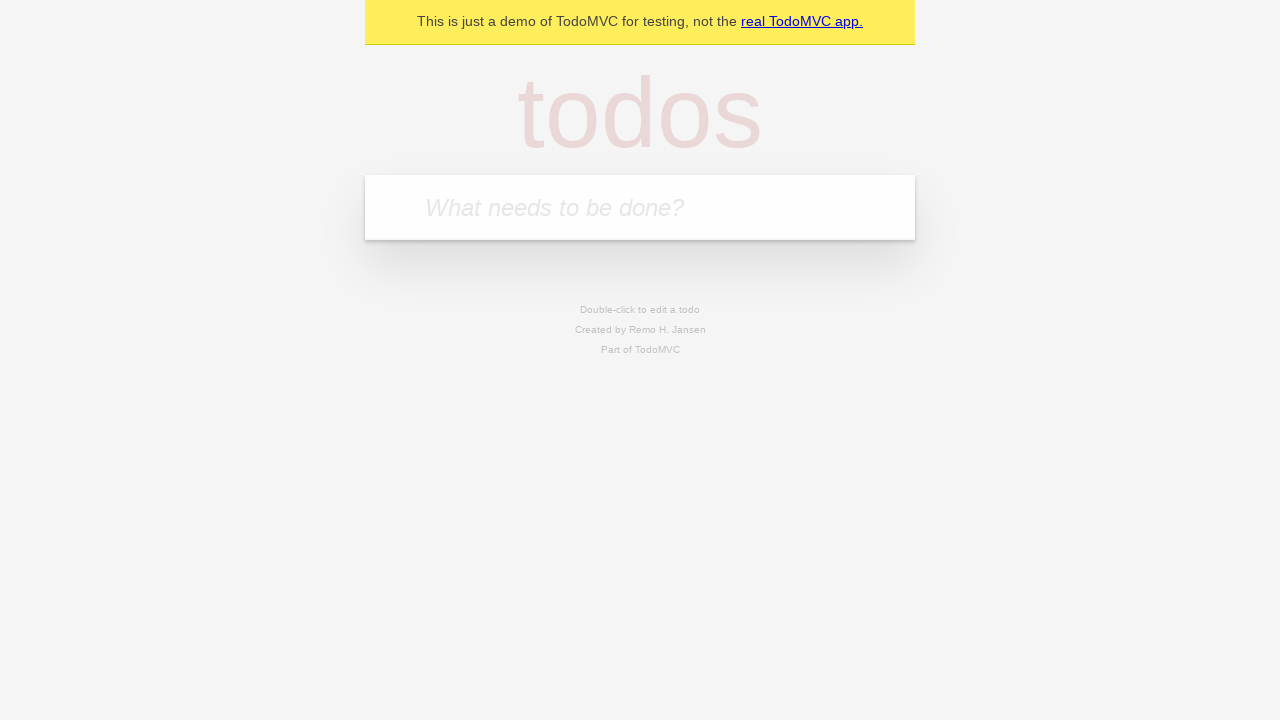

Filled todo input with 'buy some cheese' on internal:attr=[placeholder="What needs to be done?"i]
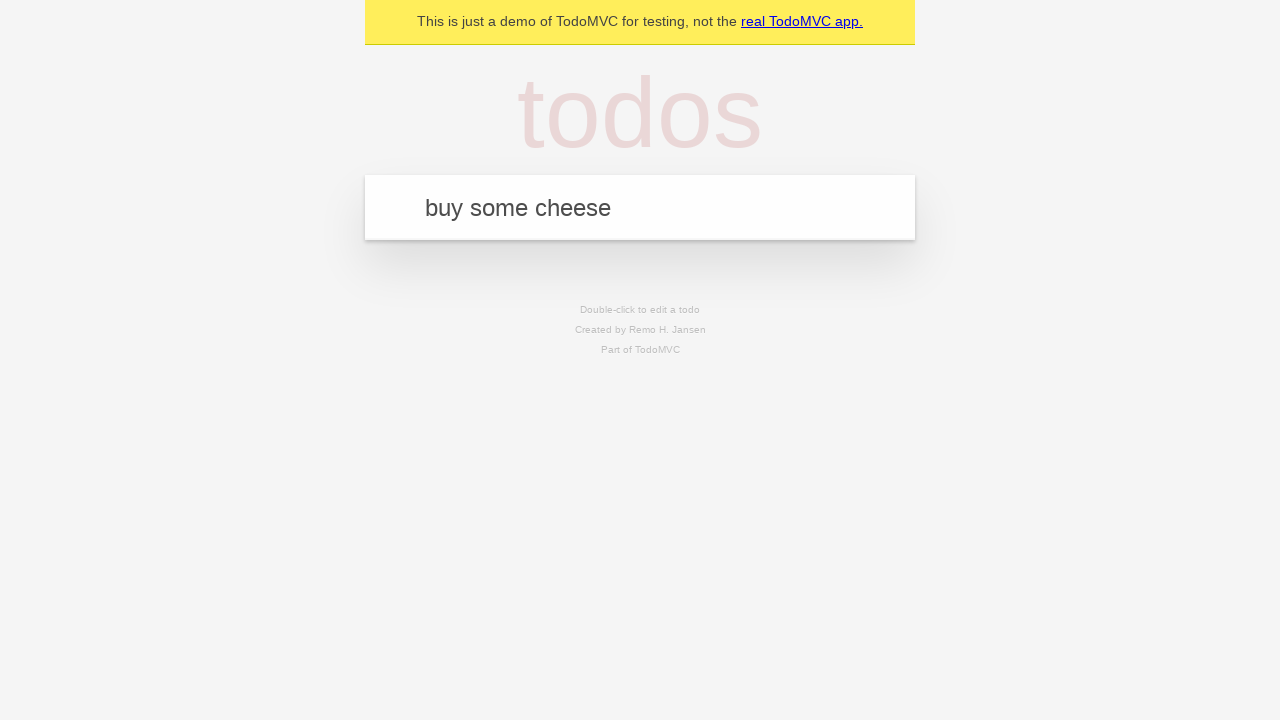

Pressed Enter to create first todo on internal:attr=[placeholder="What needs to be done?"i]
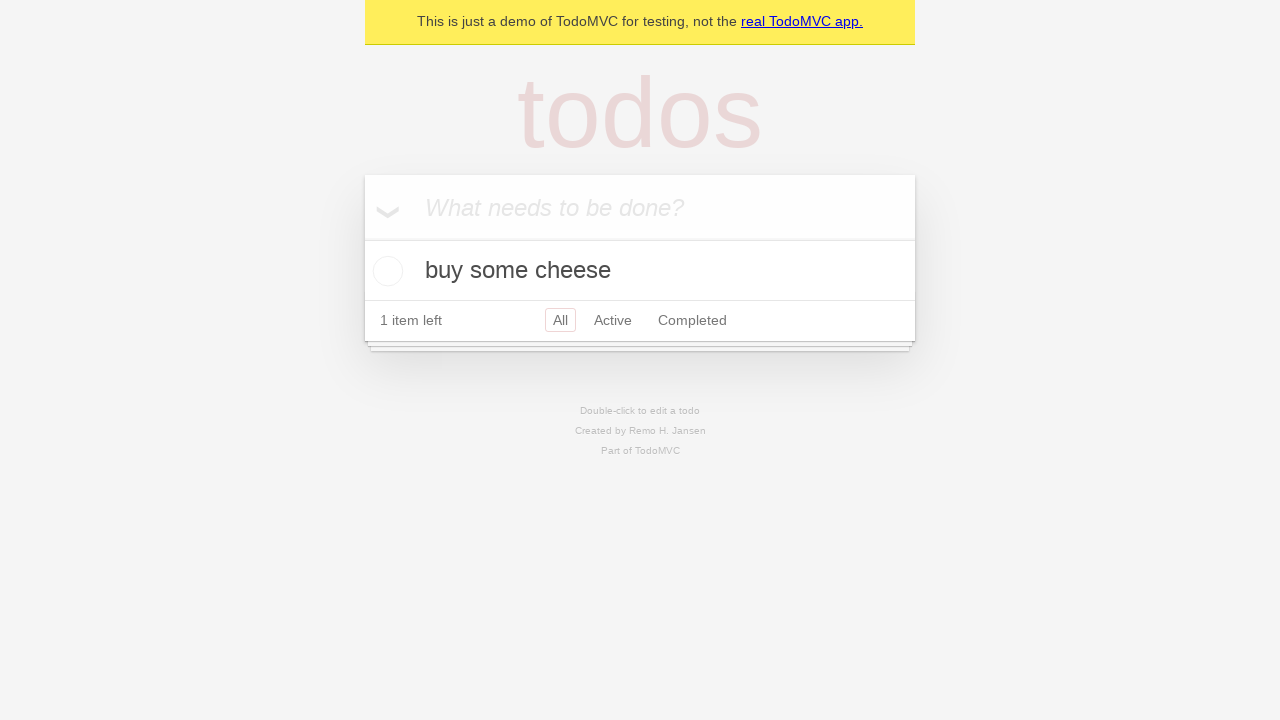

Filled todo input with 'feed the cat' on internal:attr=[placeholder="What needs to be done?"i]
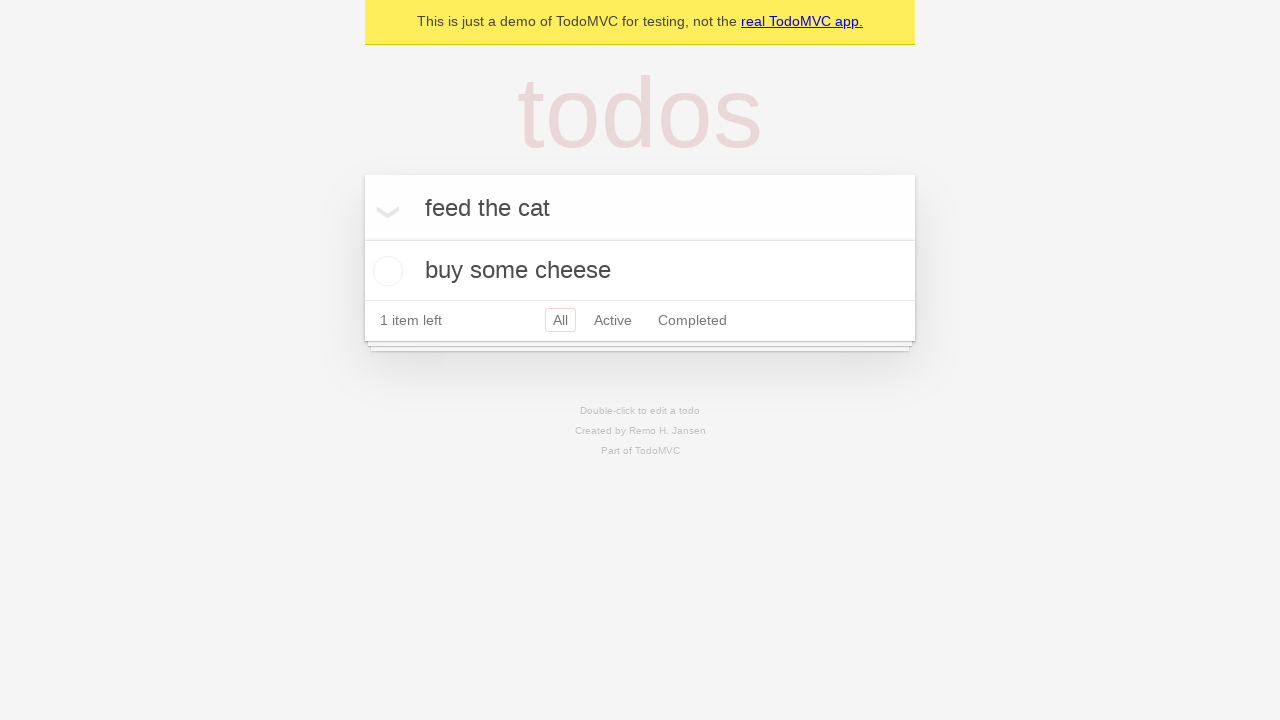

Pressed Enter to create second todo on internal:attr=[placeholder="What needs to be done?"i]
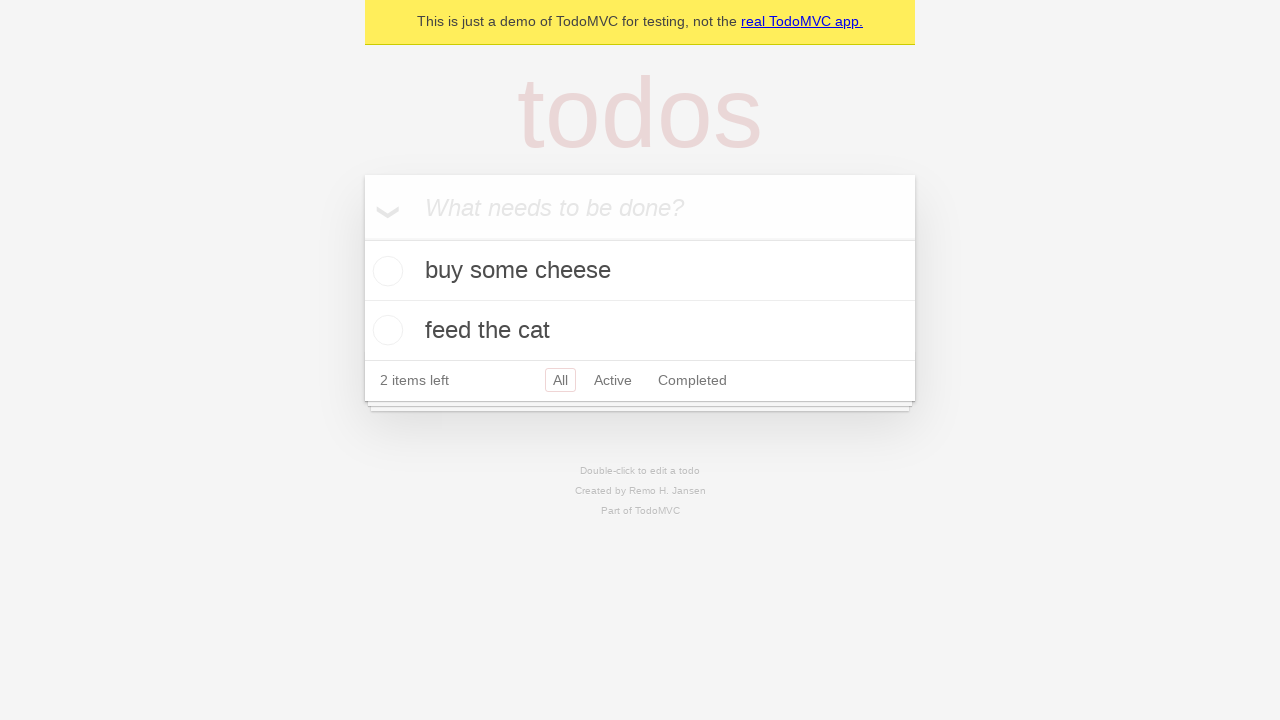

Filled todo input with 'book a doctors appointment' on internal:attr=[placeholder="What needs to be done?"i]
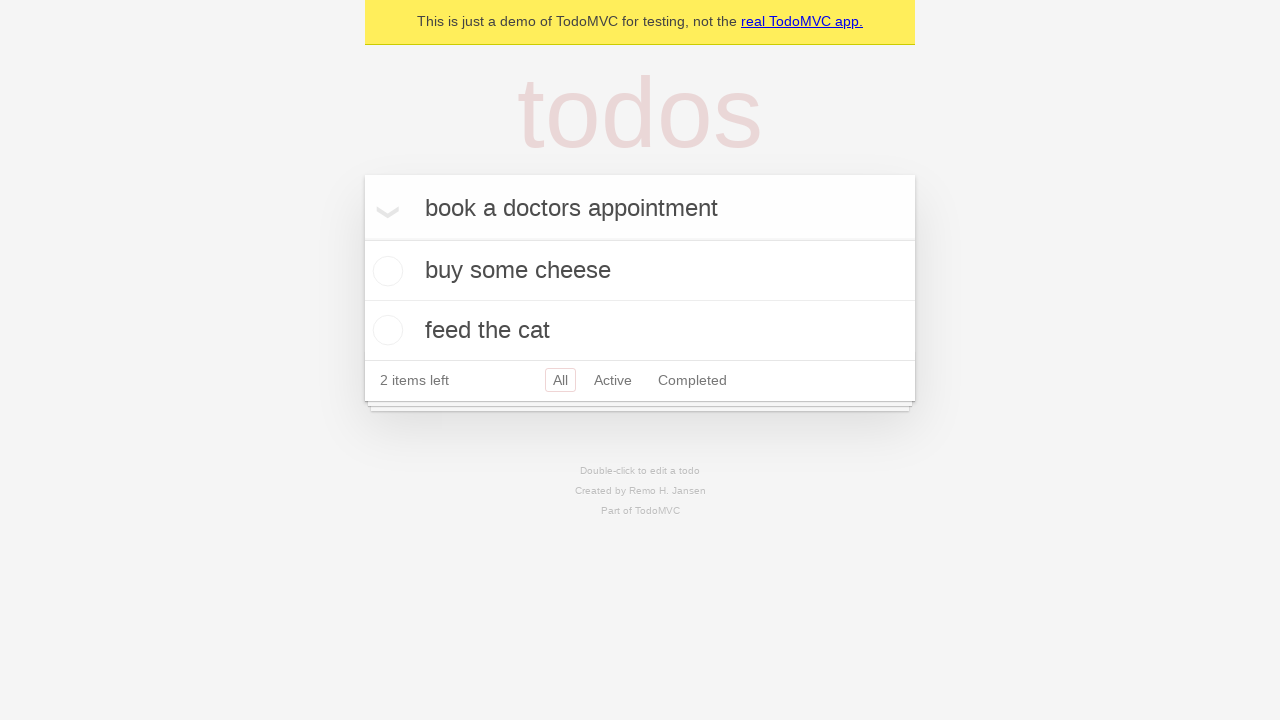

Pressed Enter to create third todo on internal:attr=[placeholder="What needs to be done?"i]
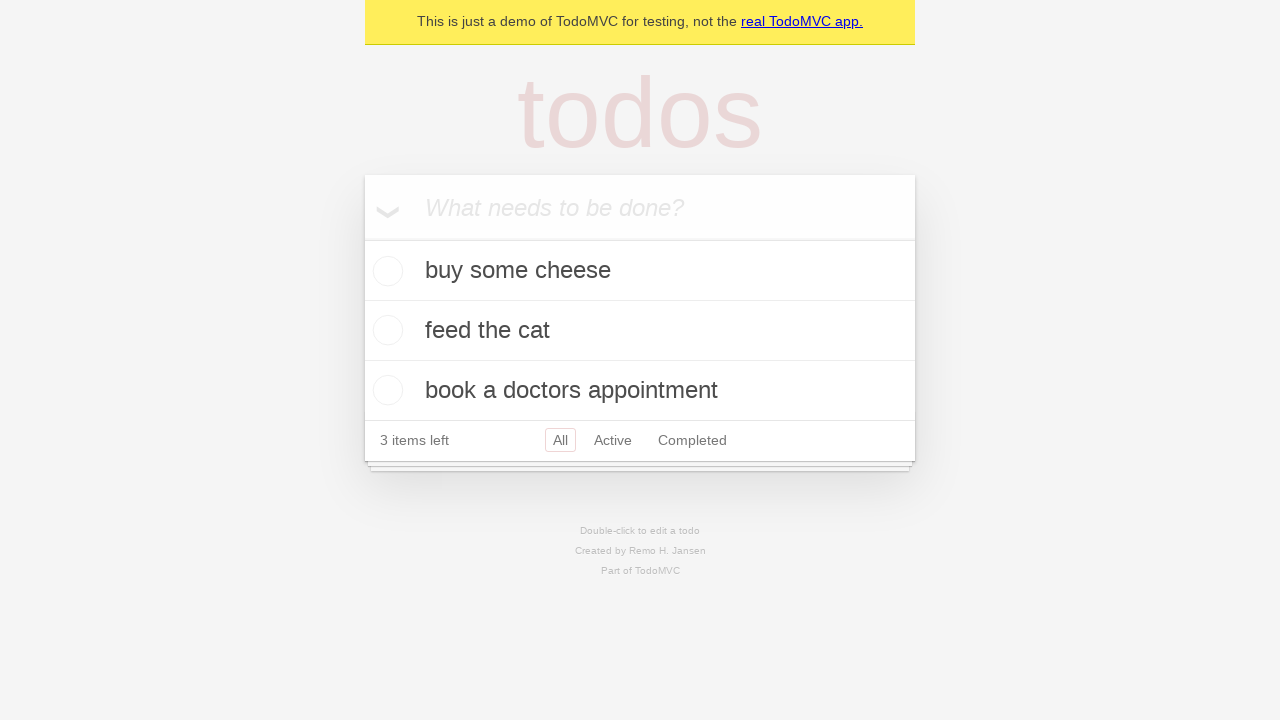

Clicked Active filter link at (613, 440) on internal:role=link[name="Active"i]
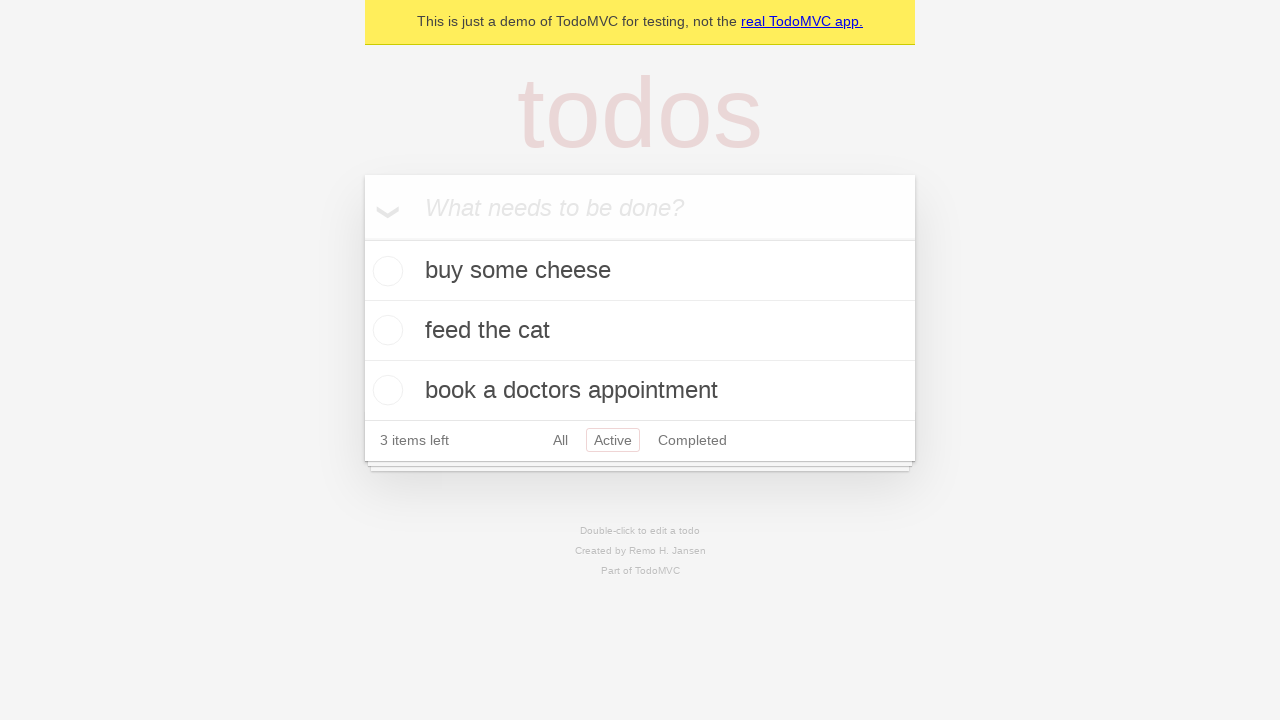

Clicked Completed filter link to verify it becomes highlighted at (692, 440) on internal:role=link[name="Completed"i]
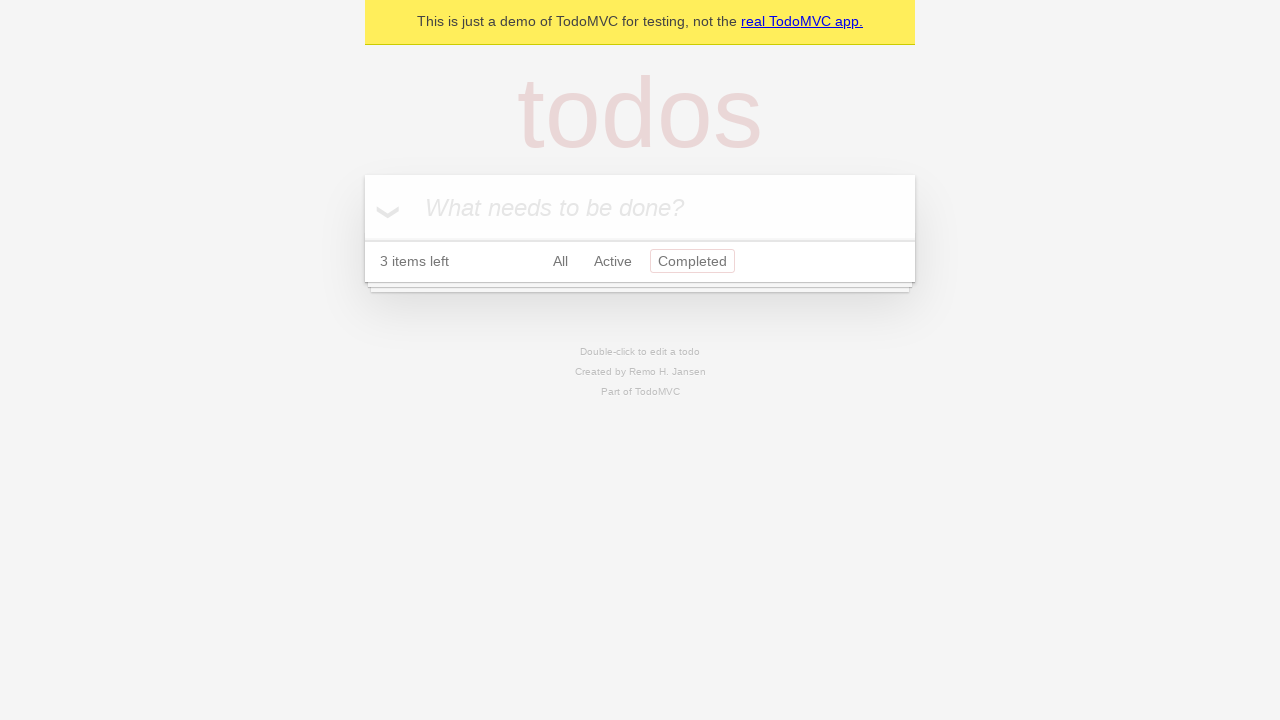

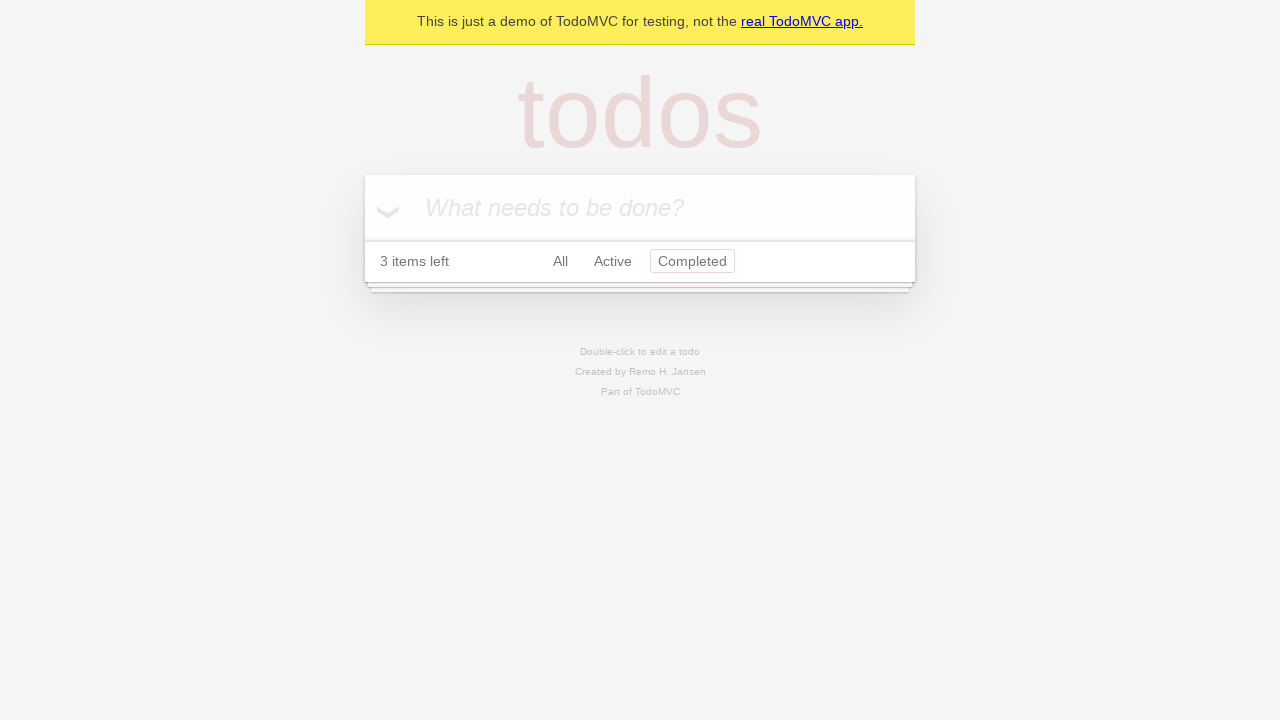